Navigates to Cypress example site, clicks on "type" link, and tests typing functionality in an email input field

Starting URL: https://example.cypress.io

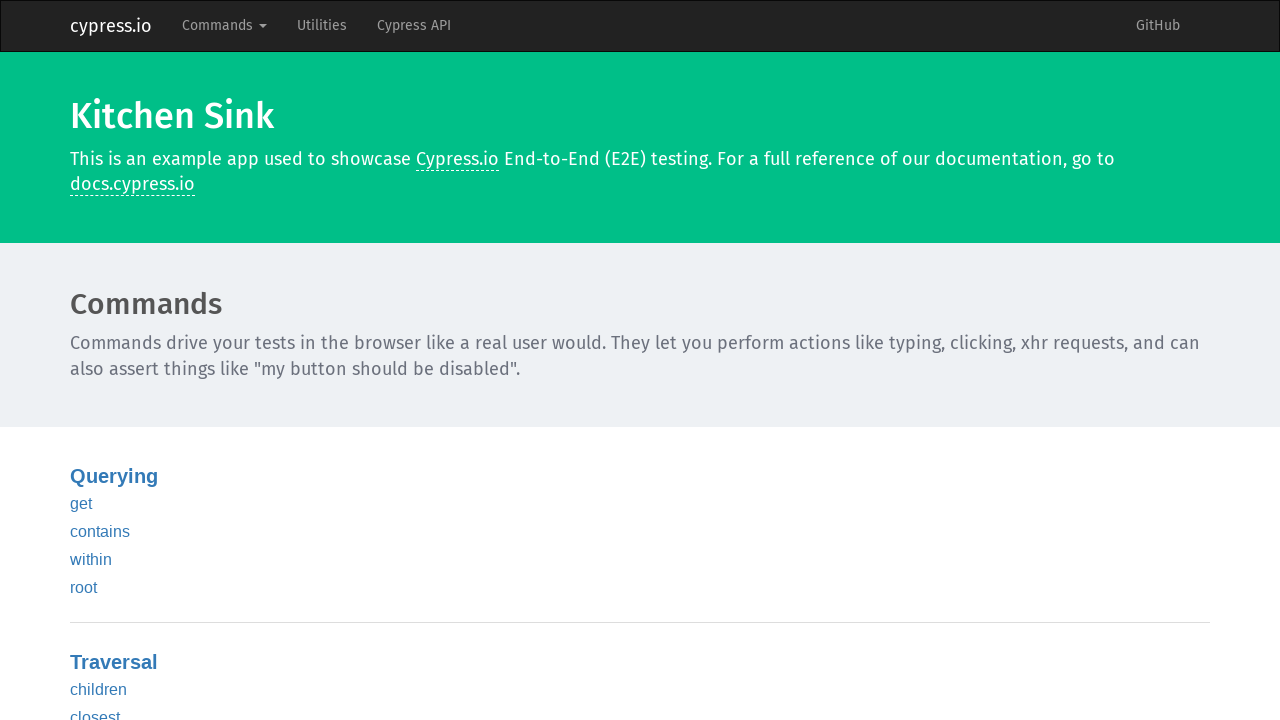

Clicked on 'type' link at (85, 361) on internal:text="type"i
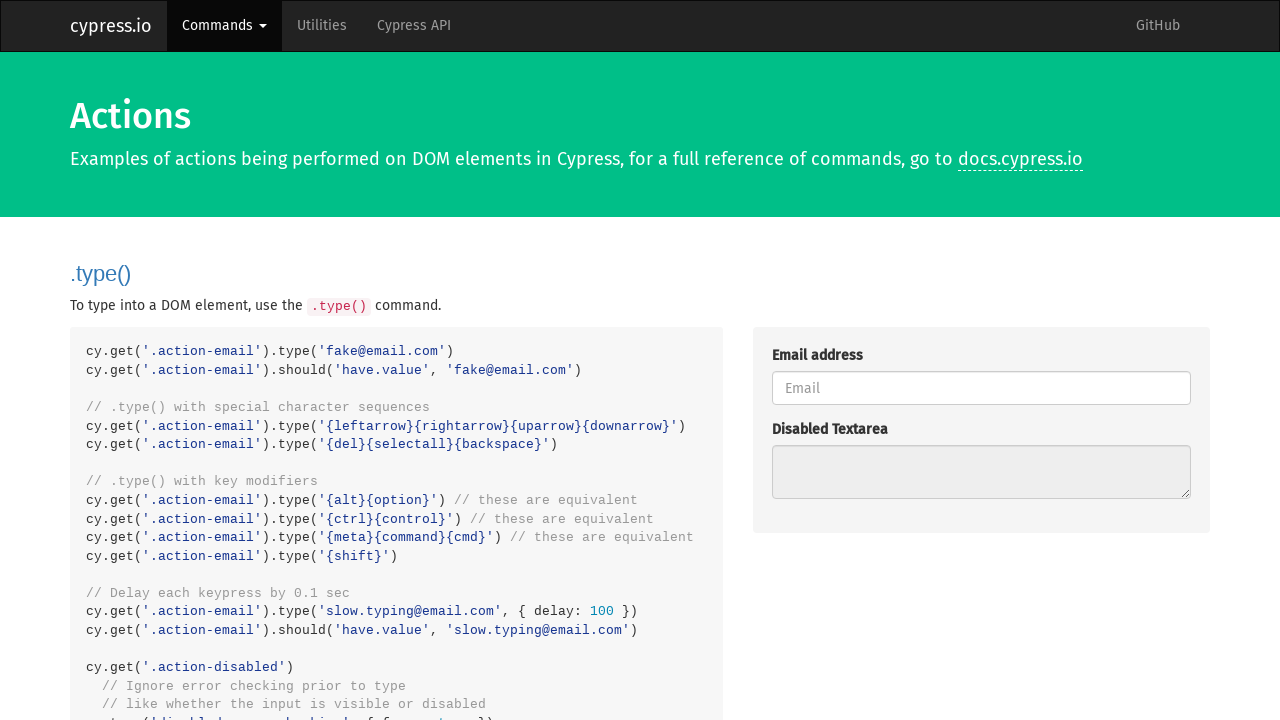

Navigated to /commands/actions page
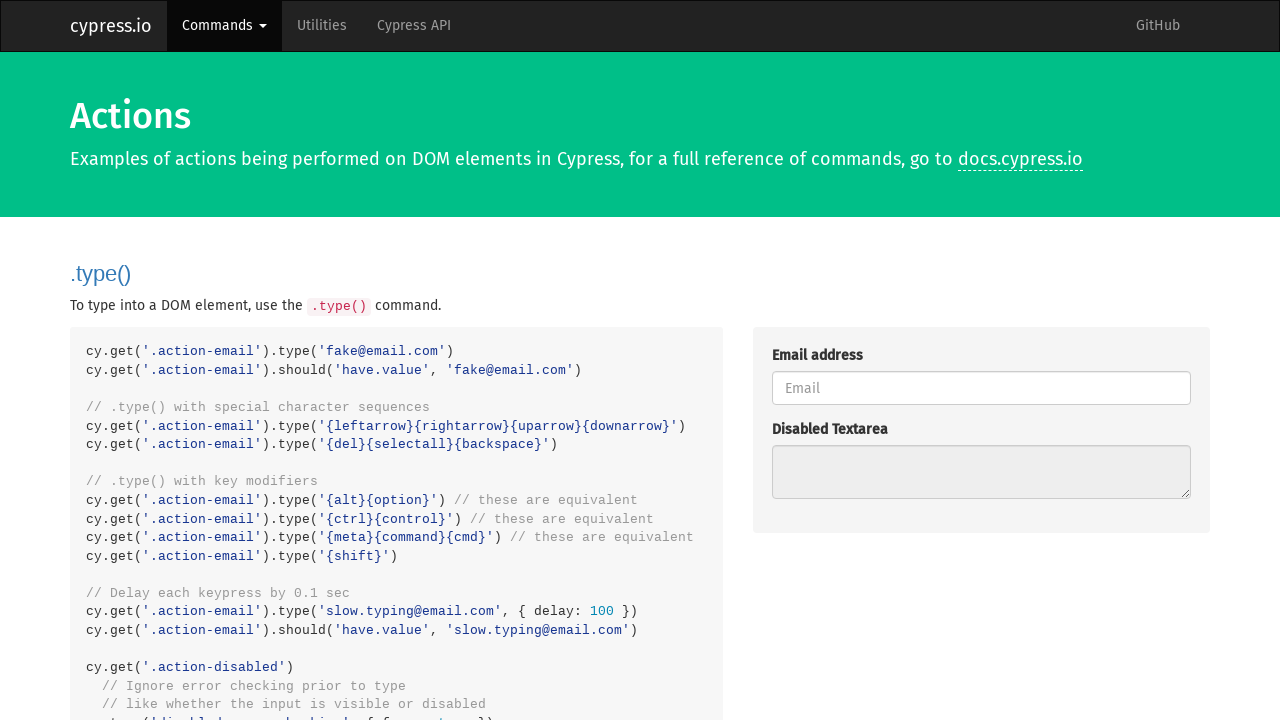

Filled email input field with 'fake@email.com' on .action-email
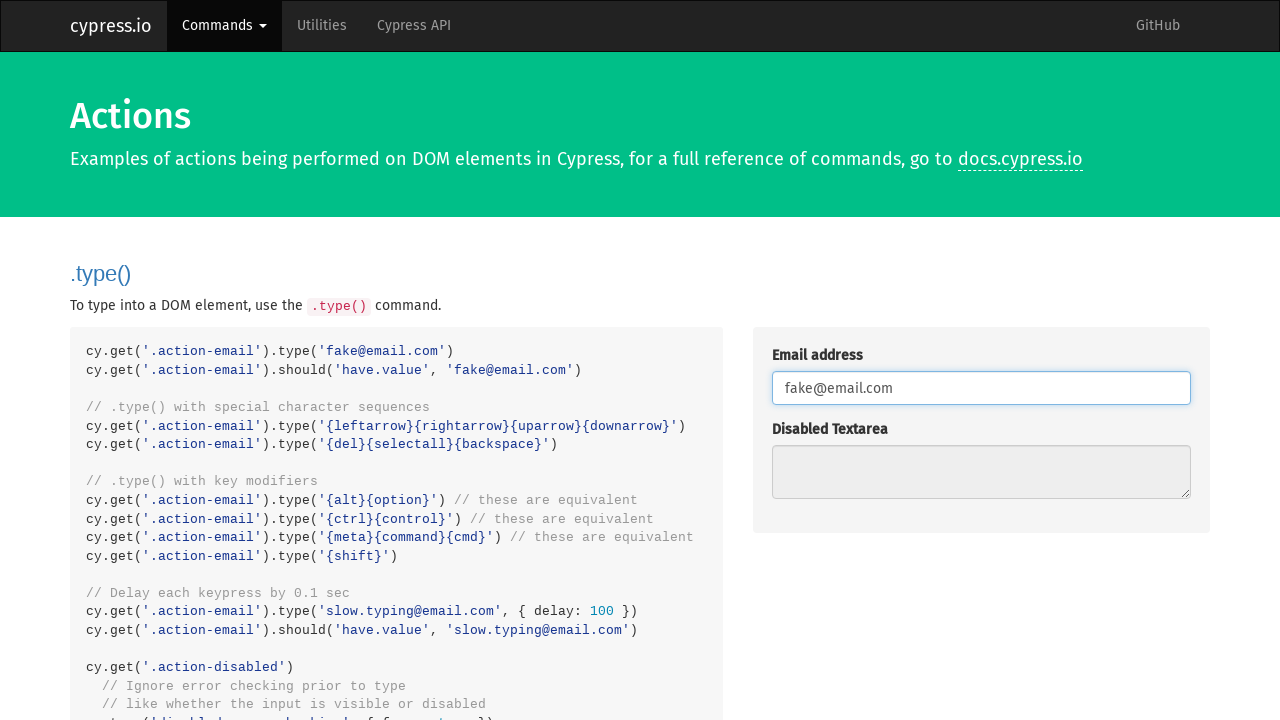

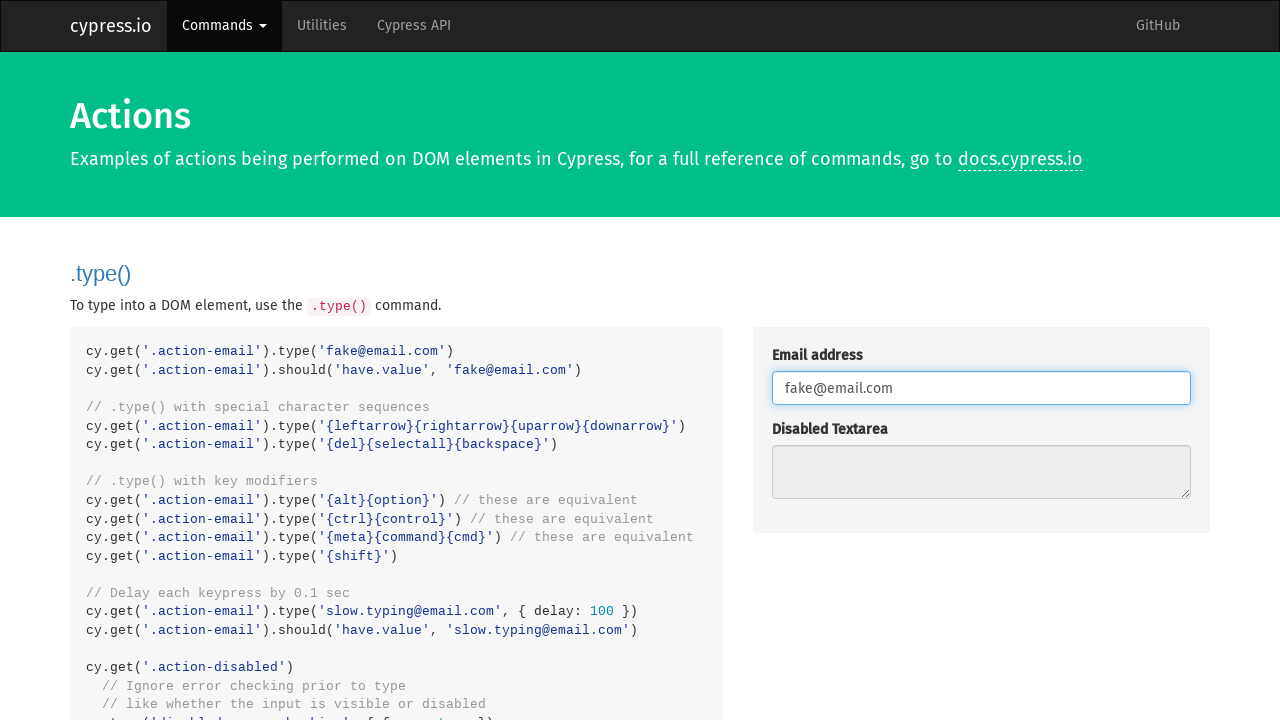